Tests a grocery shopping web application by searching for products starting with "ca", verifying the product count, adding items to cart including clicking on specific products and one containing "Cashews", and verifying the brand logo text.

Starting URL: https://rahulshettyacademy.com/seleniumPractise/#/

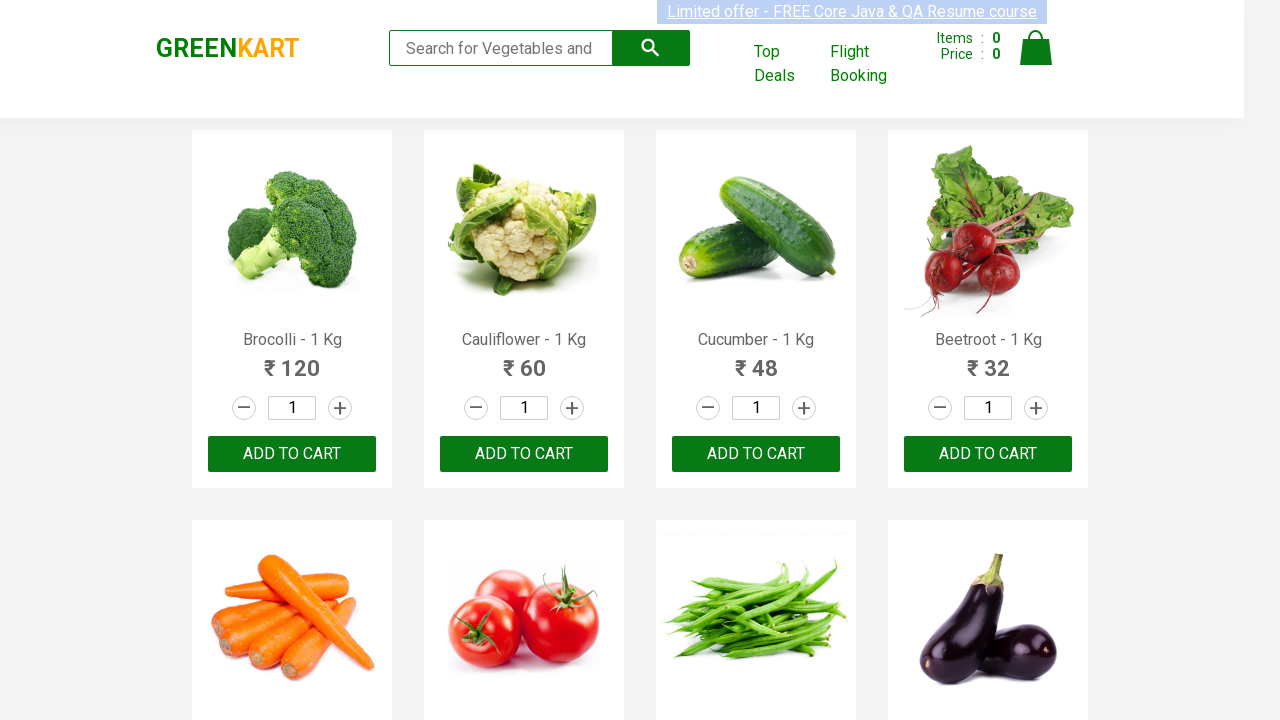

Filled search box with 'ca' to filter products on .search-keyword
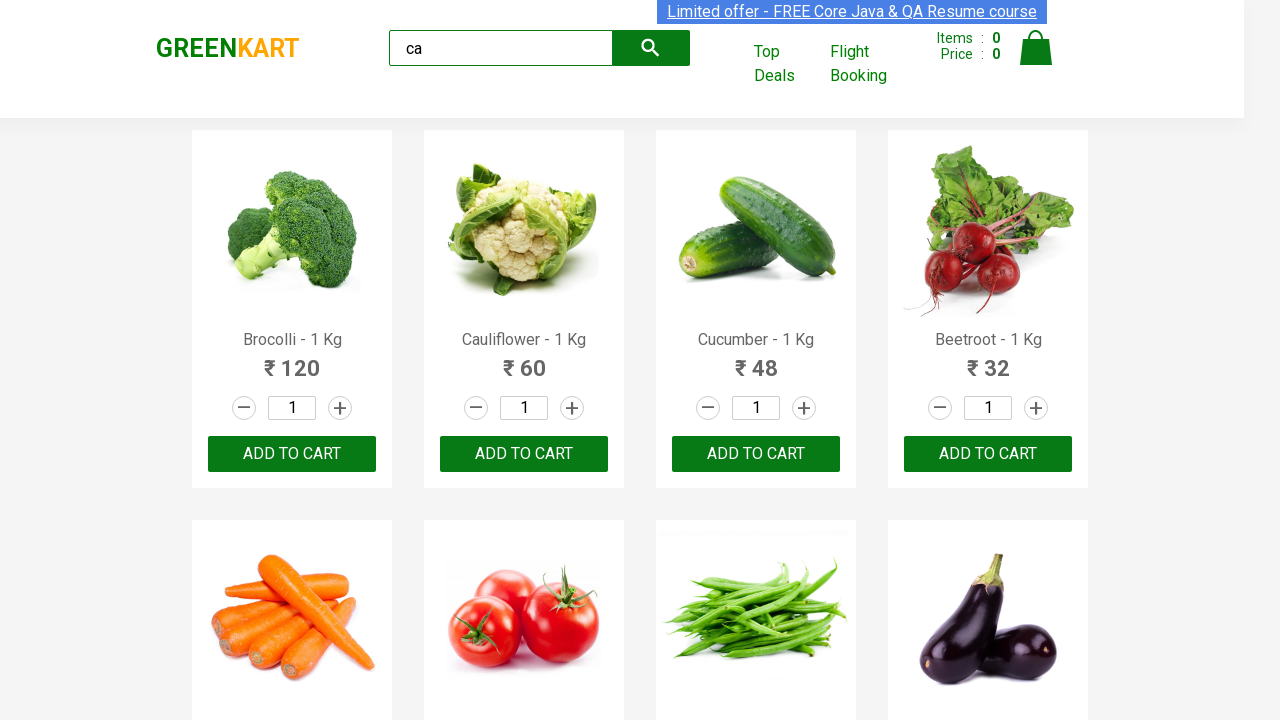

Waited 2 seconds for products to filter
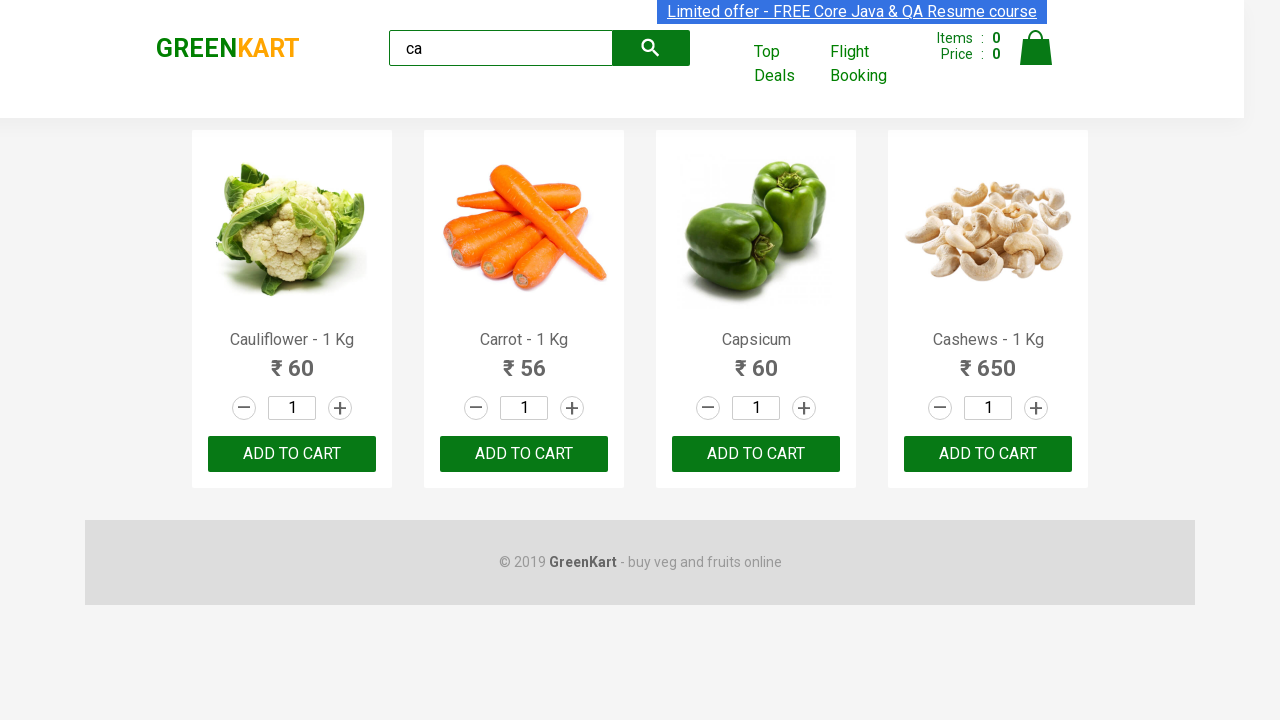

Verified filtered products appeared on page
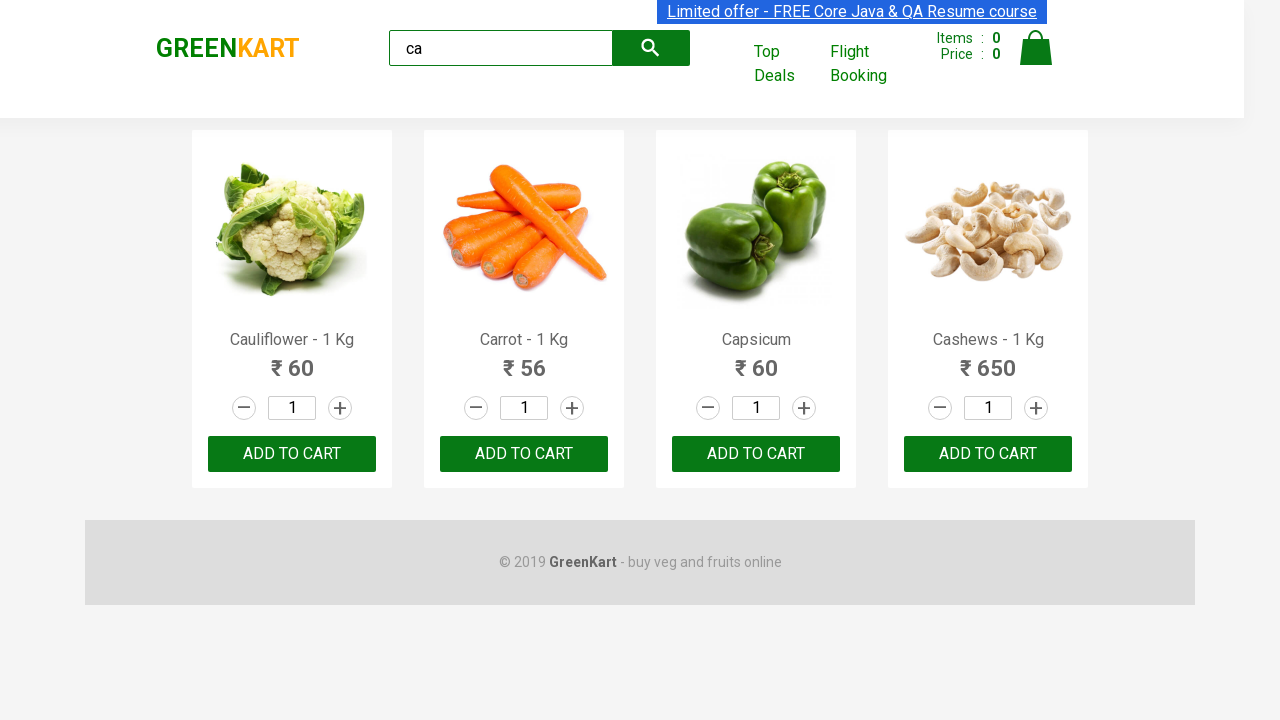

Clicked add to cart button on 3rd product using nth-child selector at (756, 454) on :nth-child(3) > .product-action > button
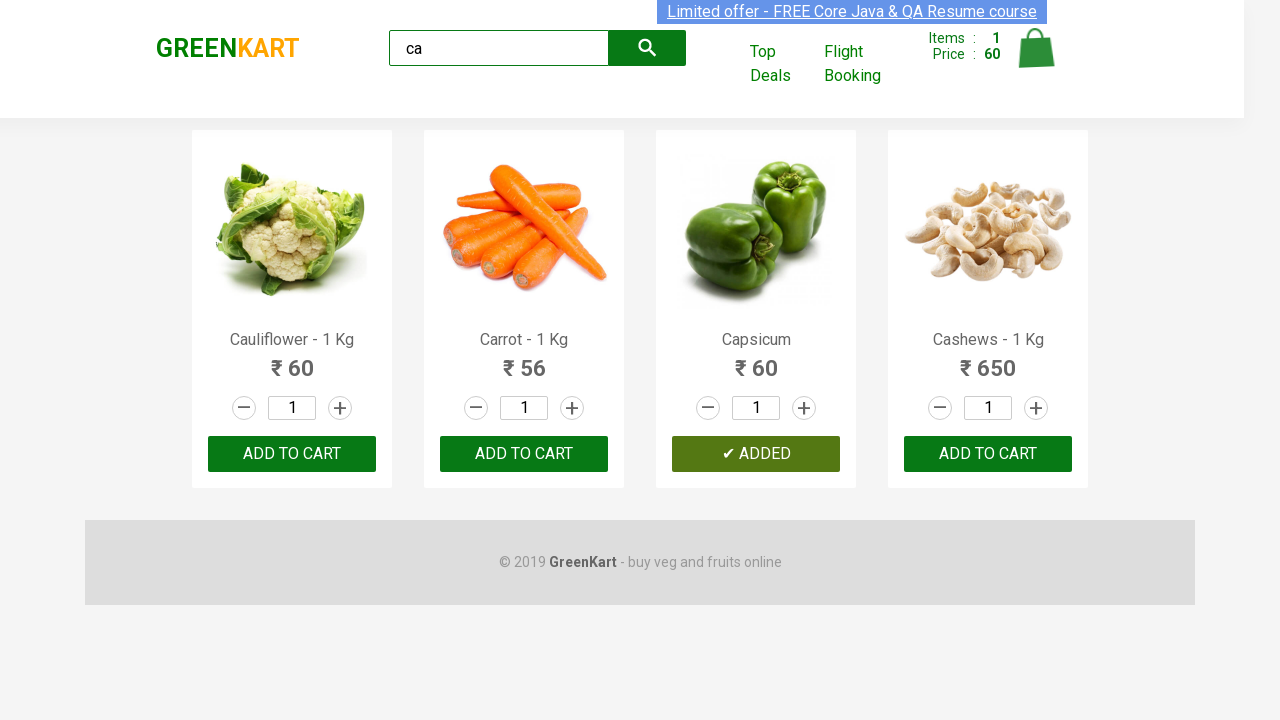

Clicked ADD TO CART button on 3rd product using nth() locator at (756, 454) on .products .product >> nth=2 >> button:has-text('ADD TO CART')
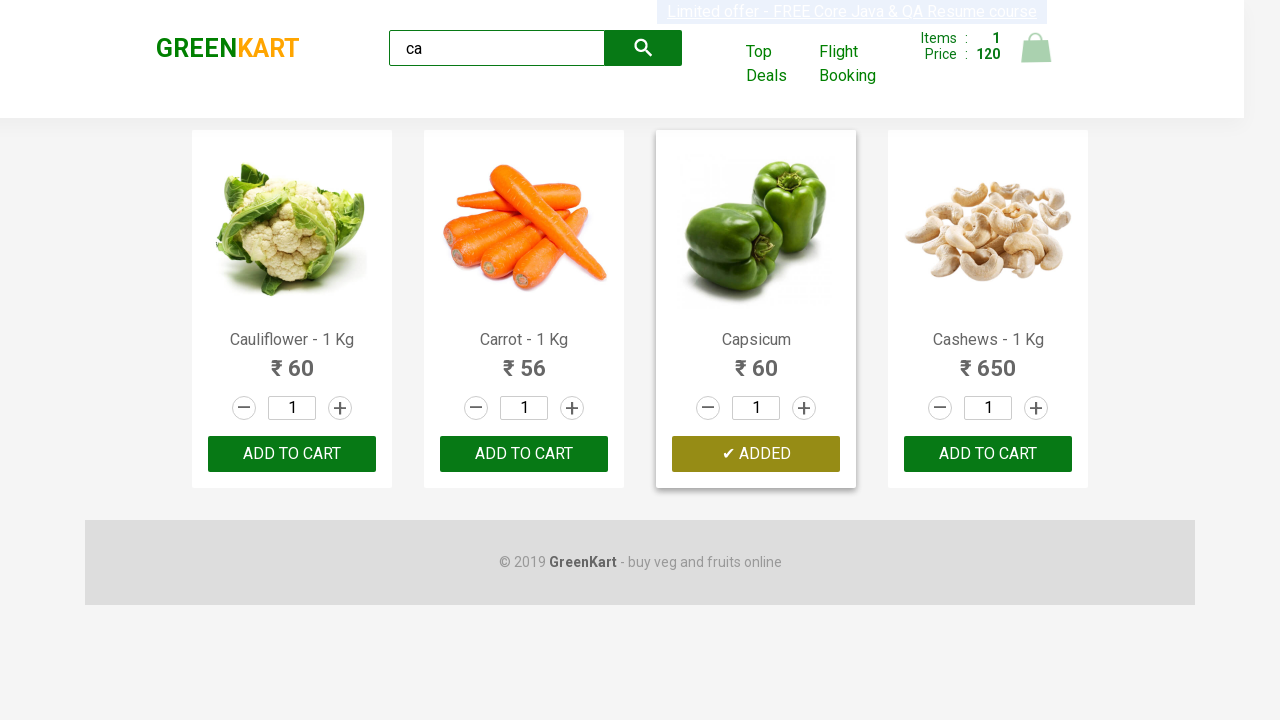

Retrieved all product elements from the page
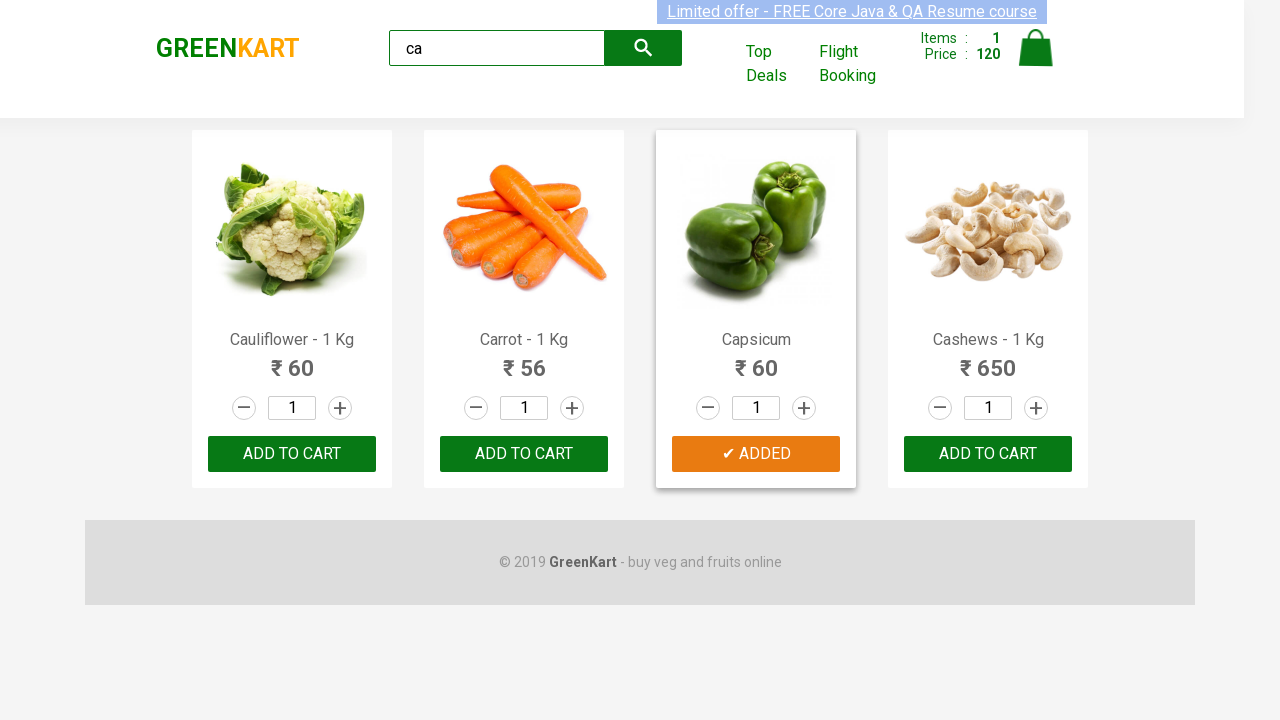

Retrieved product name: 'Cauliflower - 1 Kg'
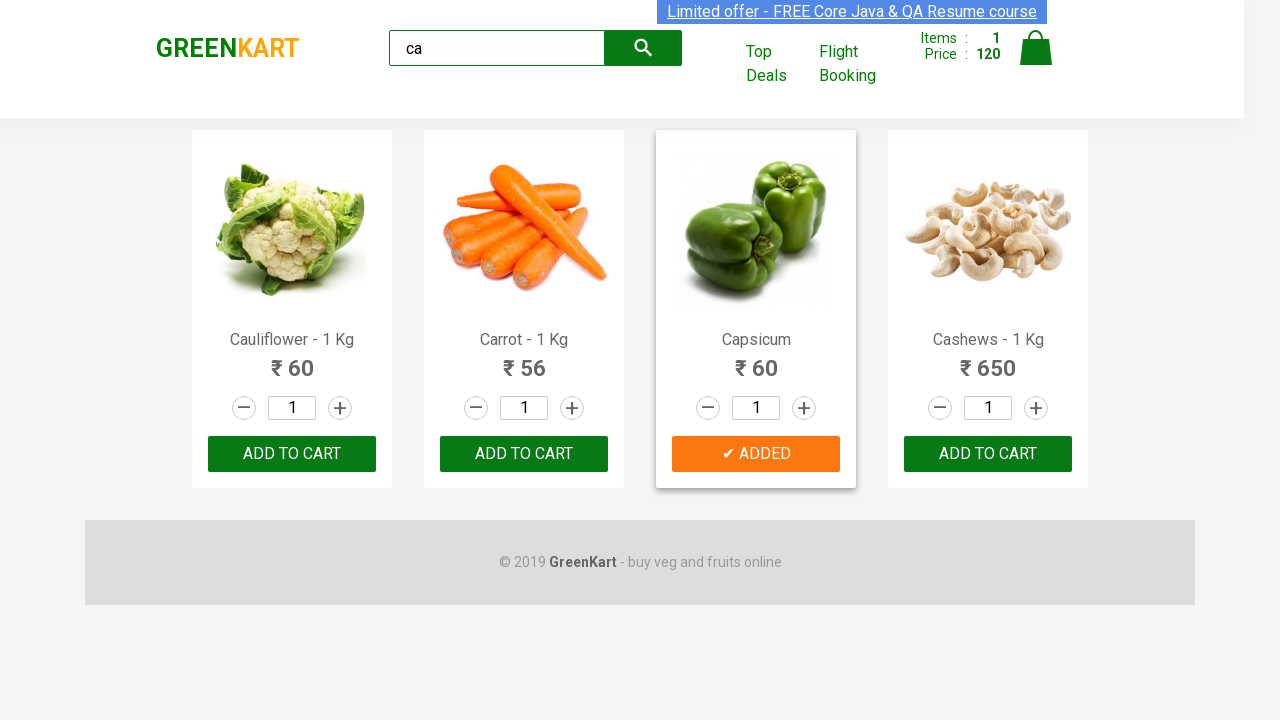

Retrieved product name: 'Carrot - 1 Kg'
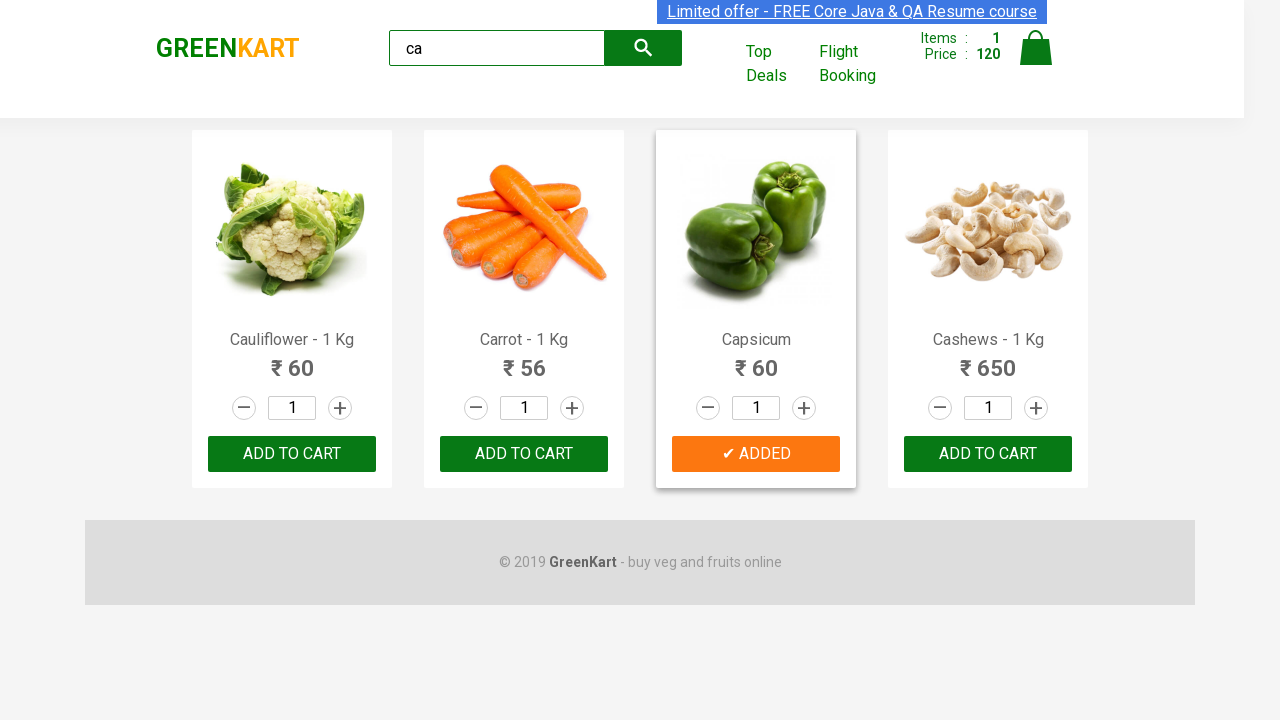

Retrieved product name: 'Capsicum'
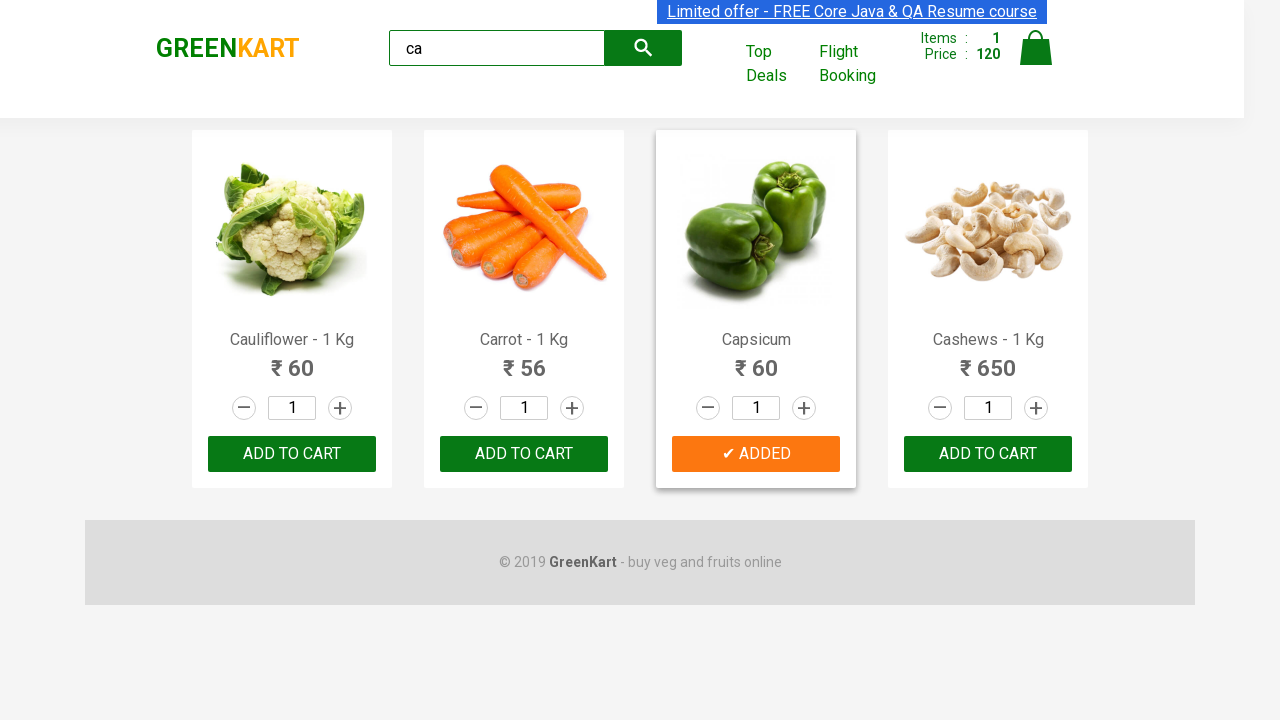

Retrieved product name: 'Cashews - 1 Kg'
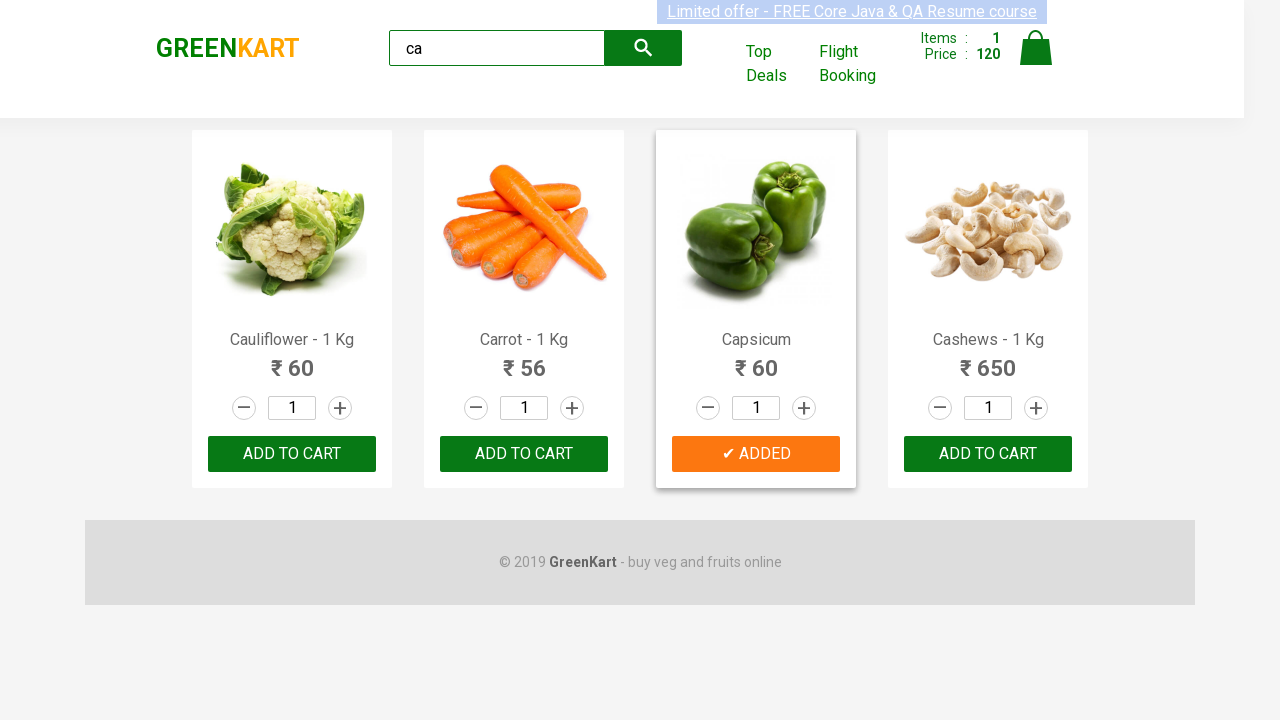

Found and clicked add to cart button on Cashews product at (988, 454) on .products .product >> nth=3 >> button
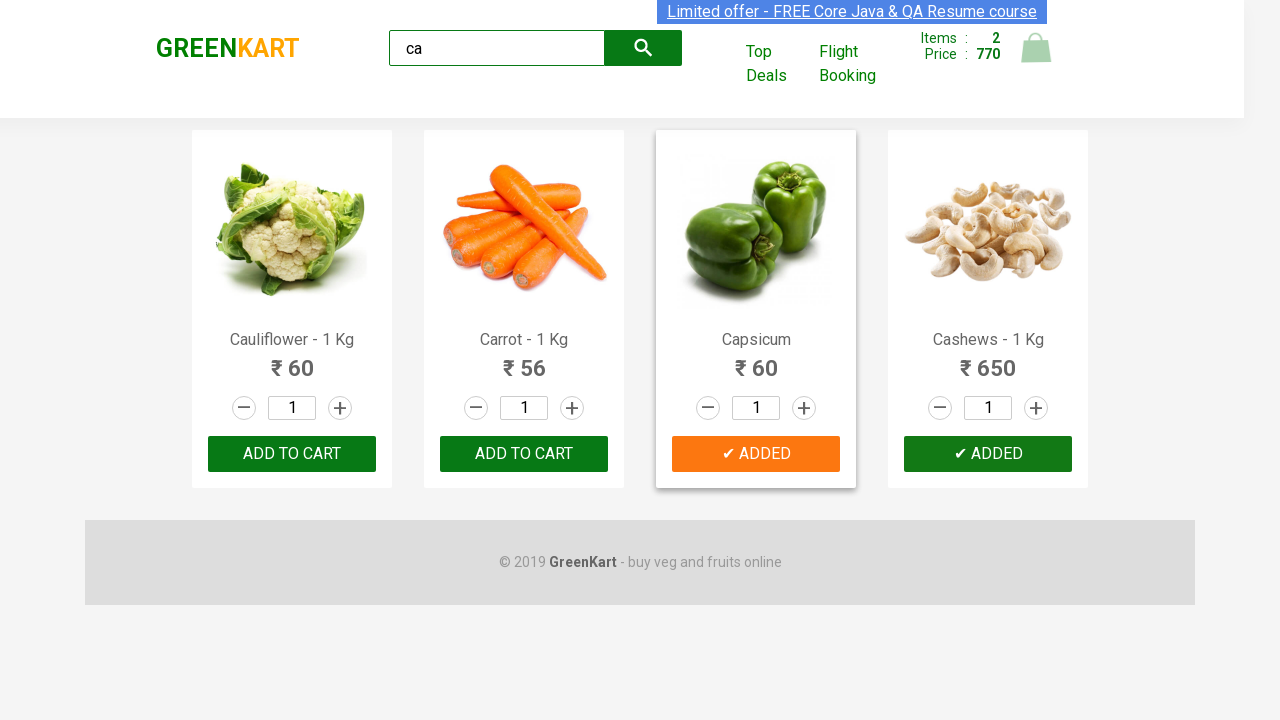

Retrieved brand logo text: 'GREENKART'
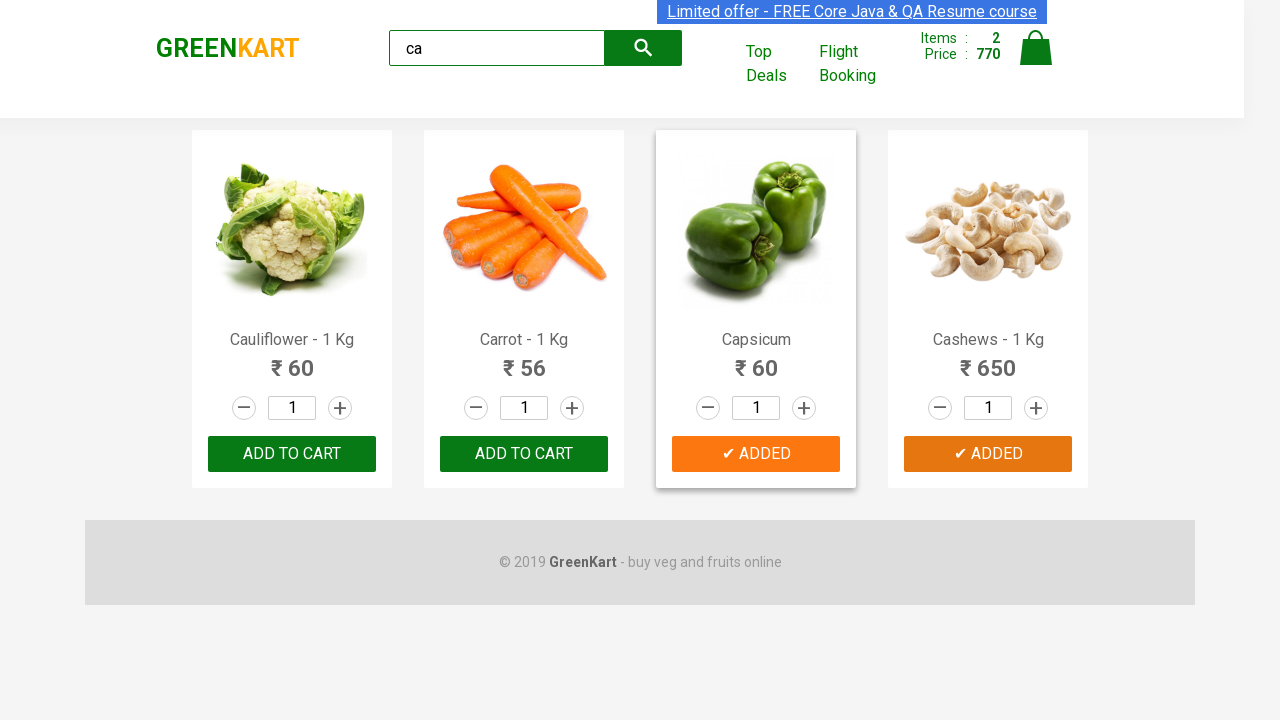

Verified brand logo text matches 'GREENKART'
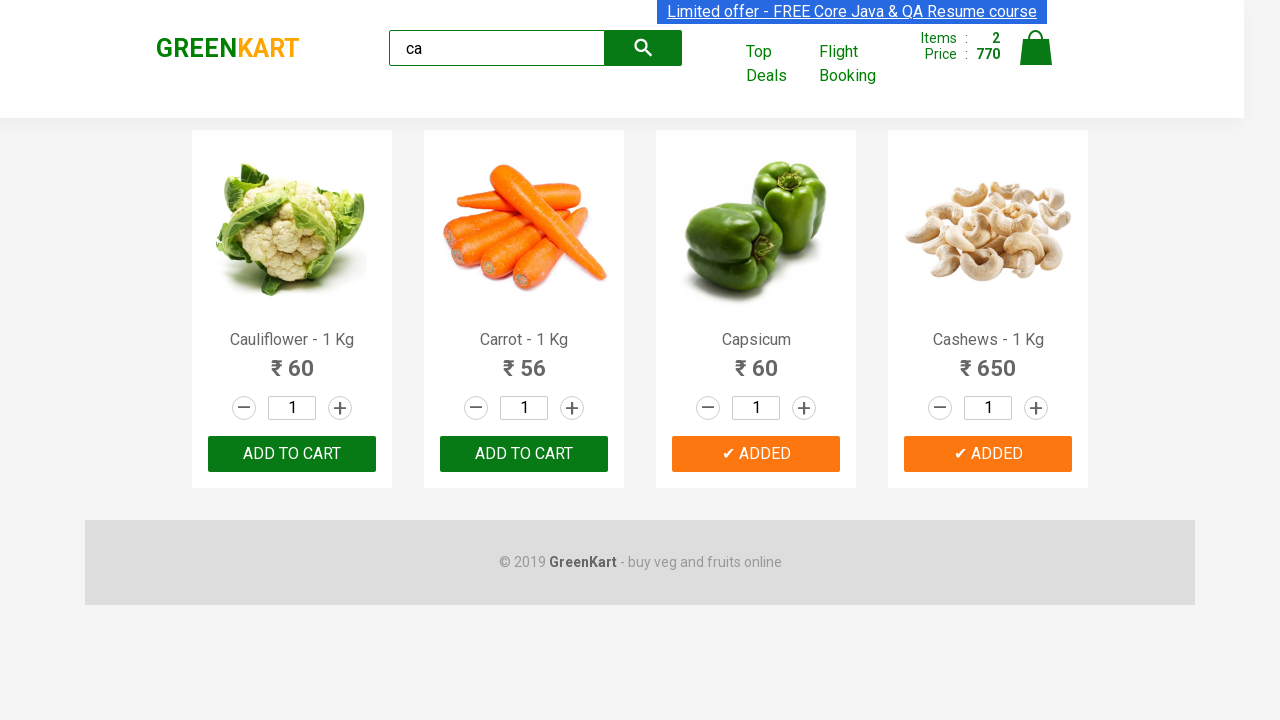

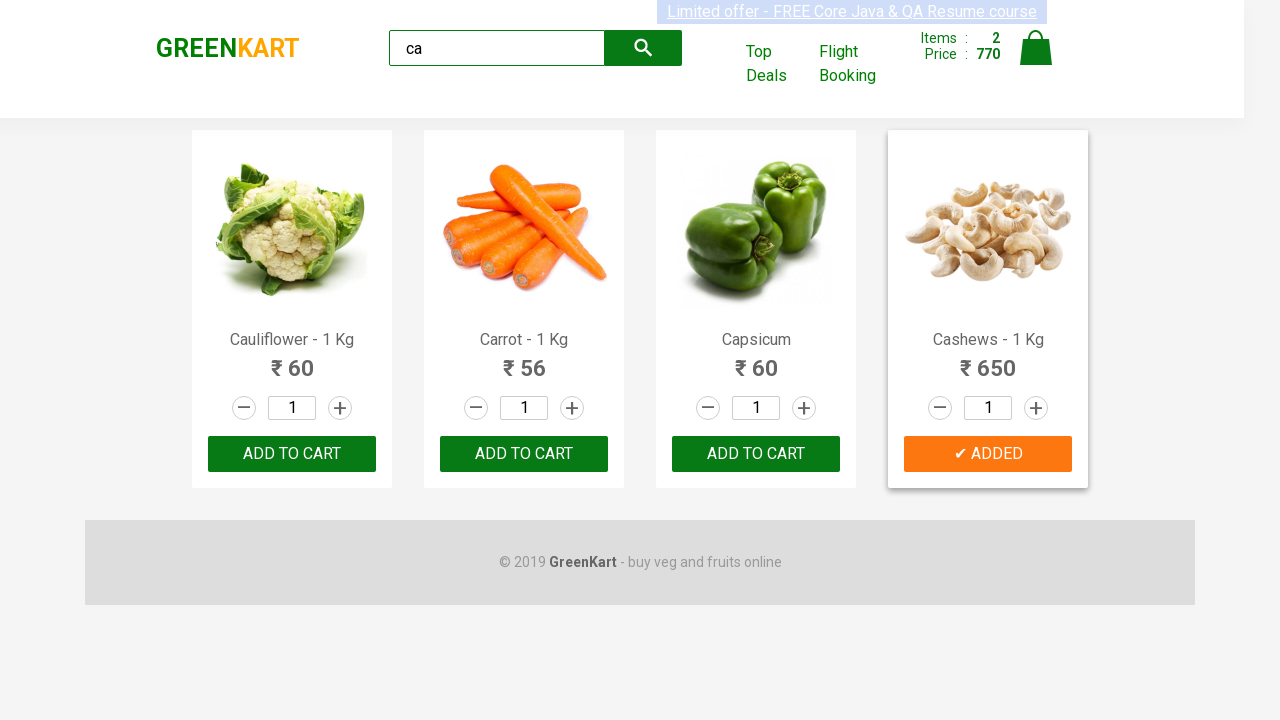